Tests password input field by entering a password and verifying the value was correctly entered

Starting URL: https://bonigarcia.dev/selenium-webdriver-java/web-form.html

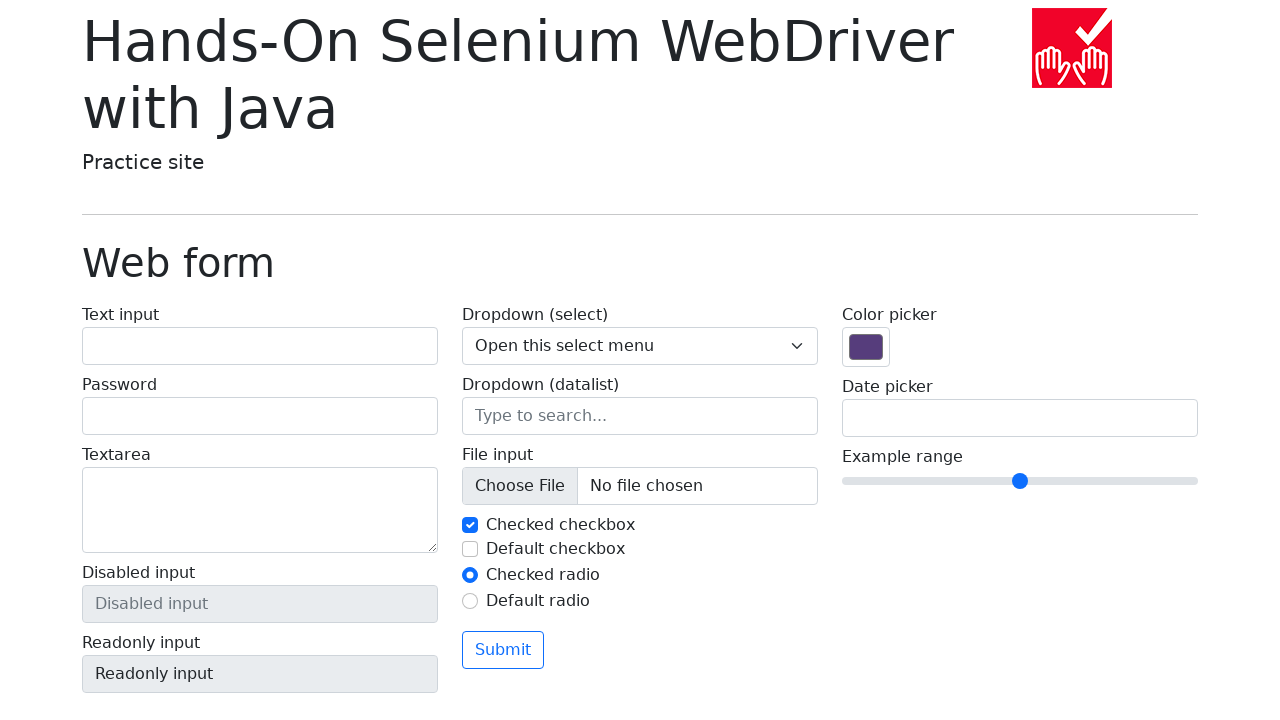

Filled password field with 'ololo' on input[name='my-password']
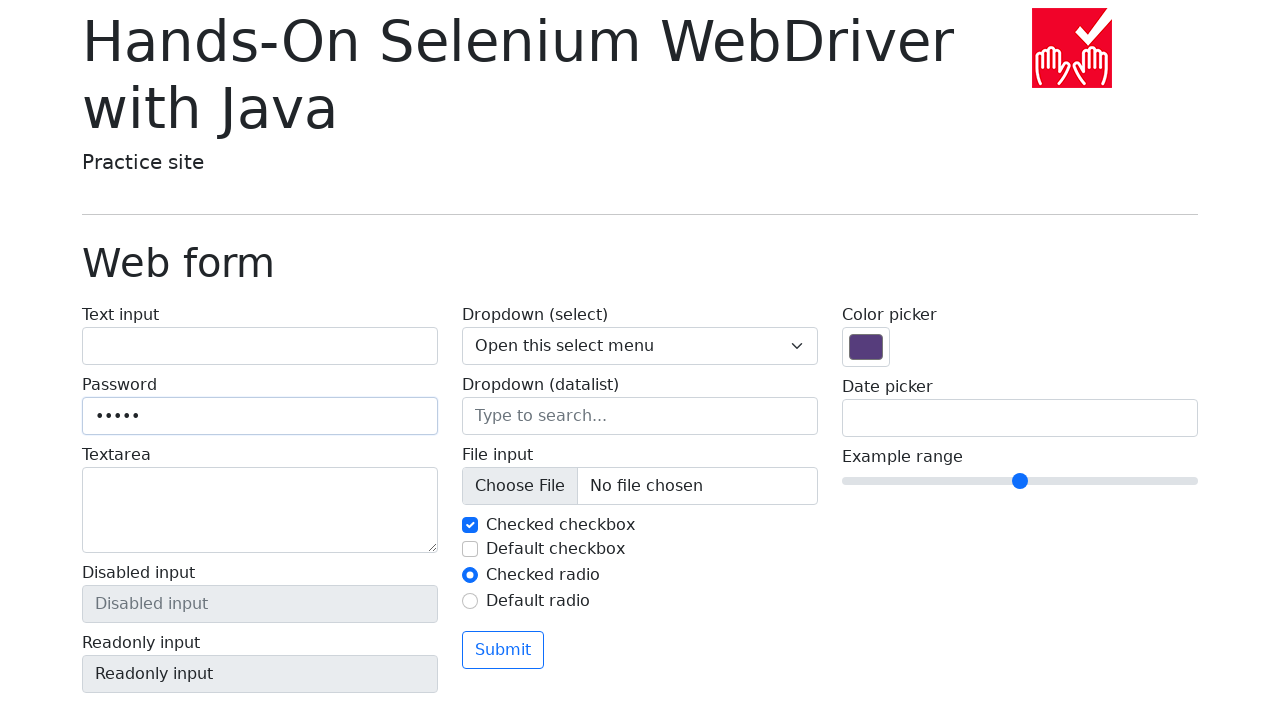

Retrieved password field value
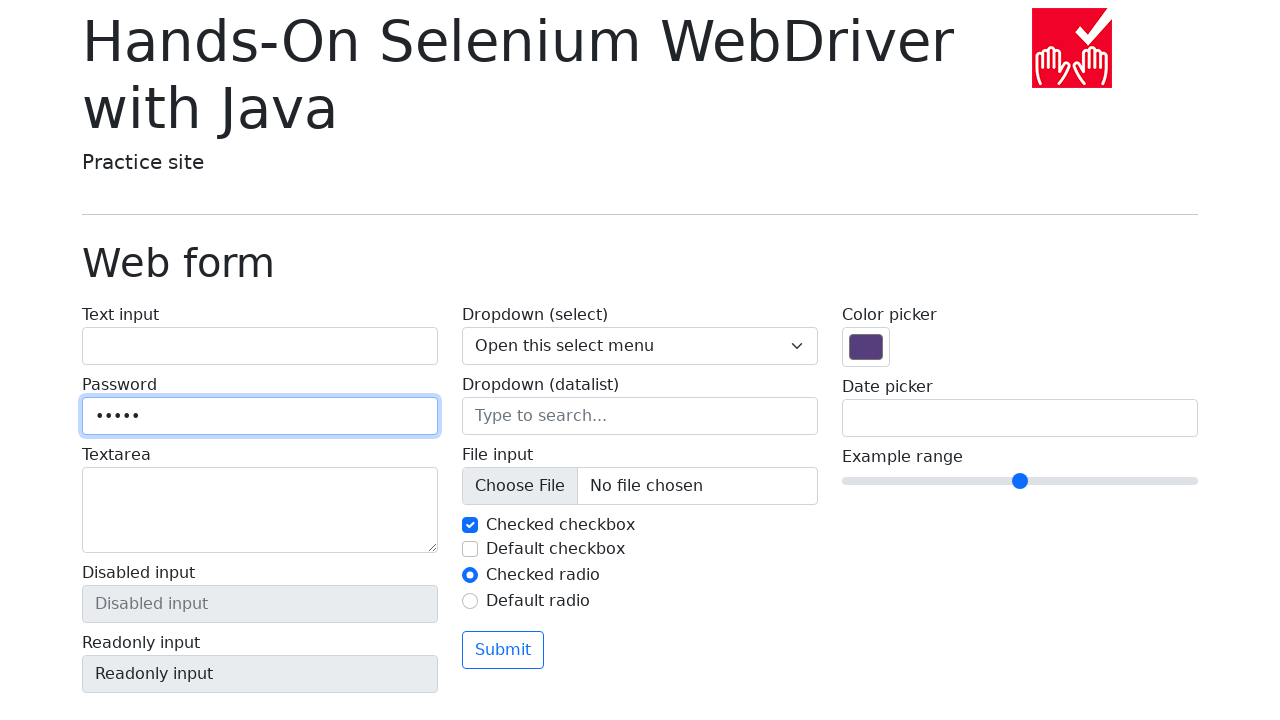

Verified password field contains 'ololo'
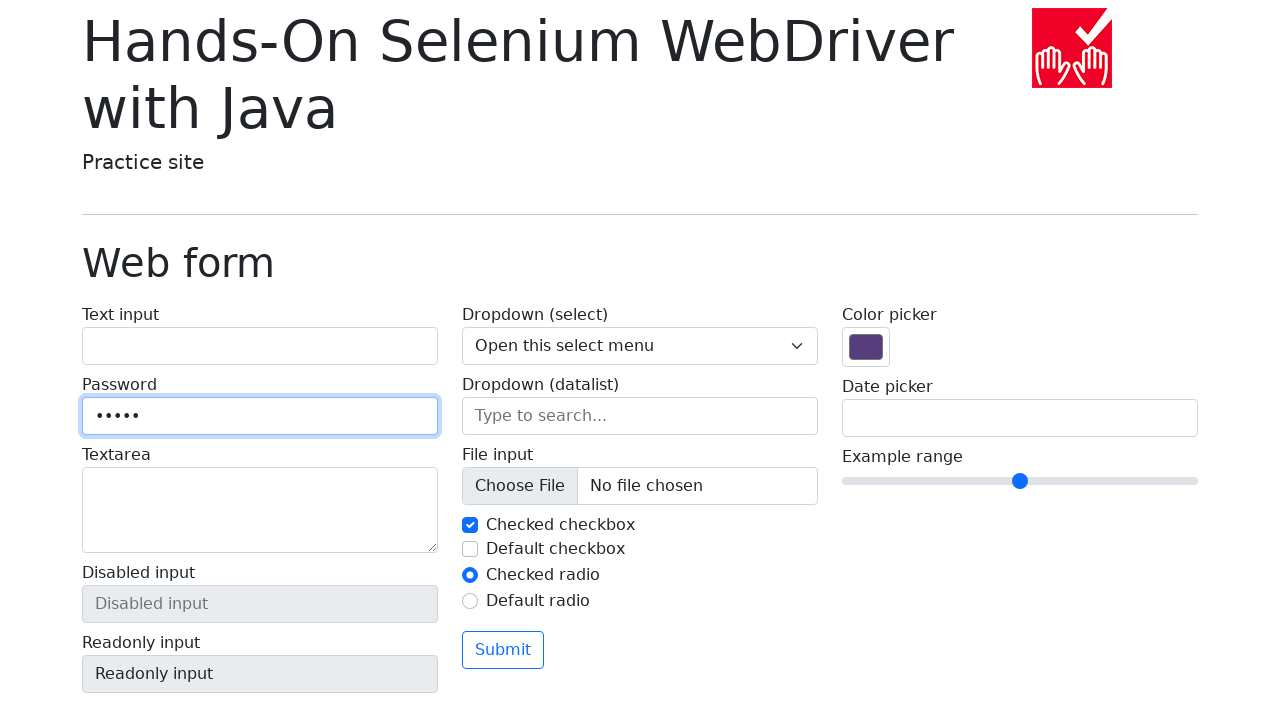

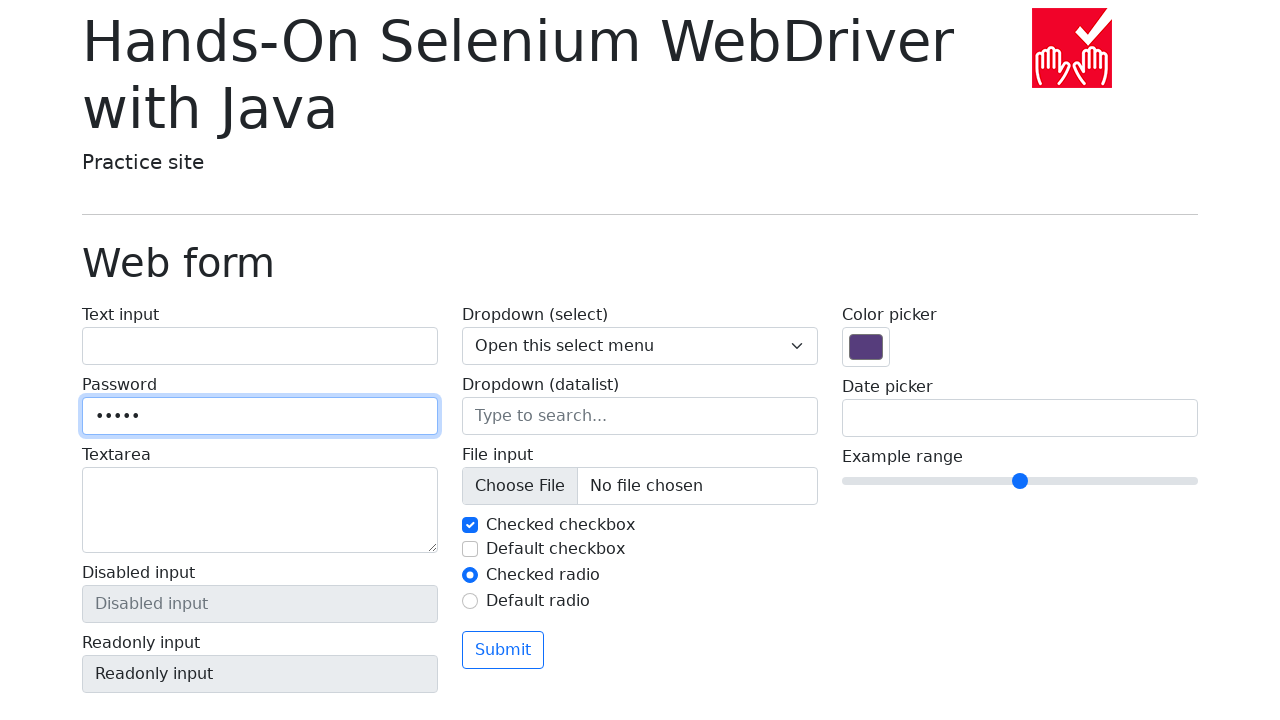